Tests the relative locator 'toLeftOf' by clicking a checkbox positioned to the left of an ice cream label

Starting URL: https://rahulshettyacademy.com/angularpractice/

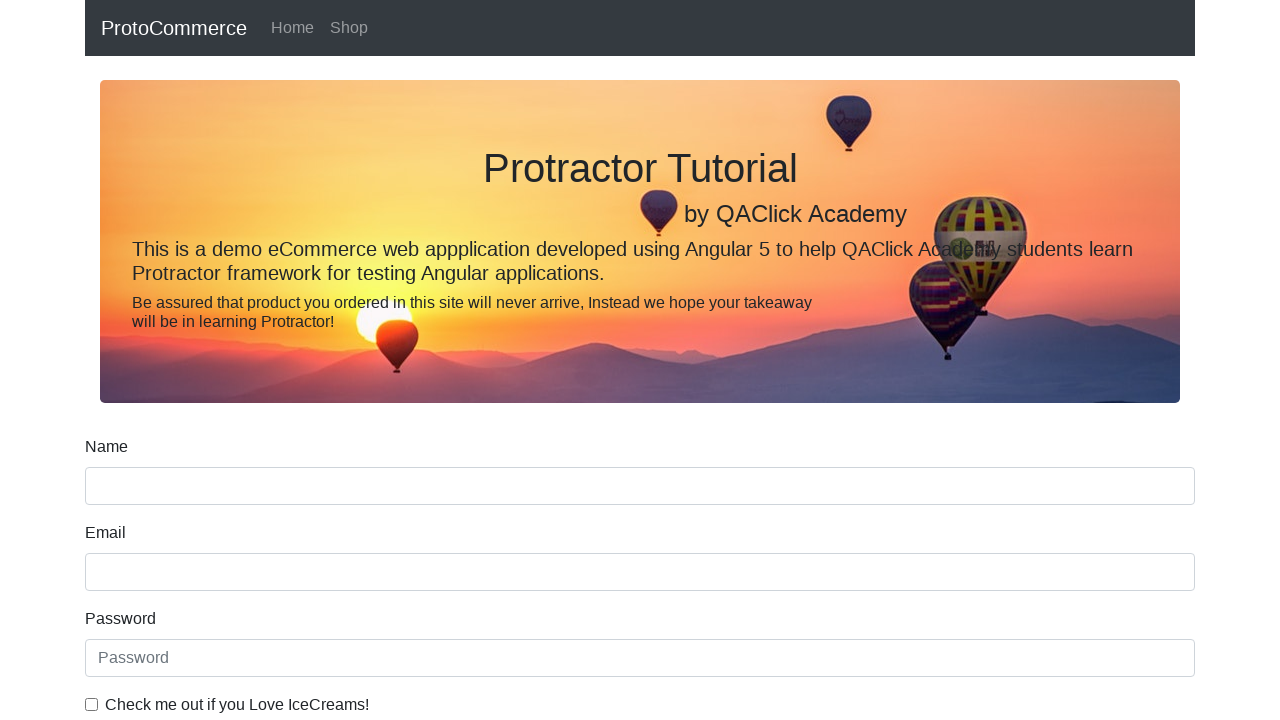

Navigated to Angular practice form page
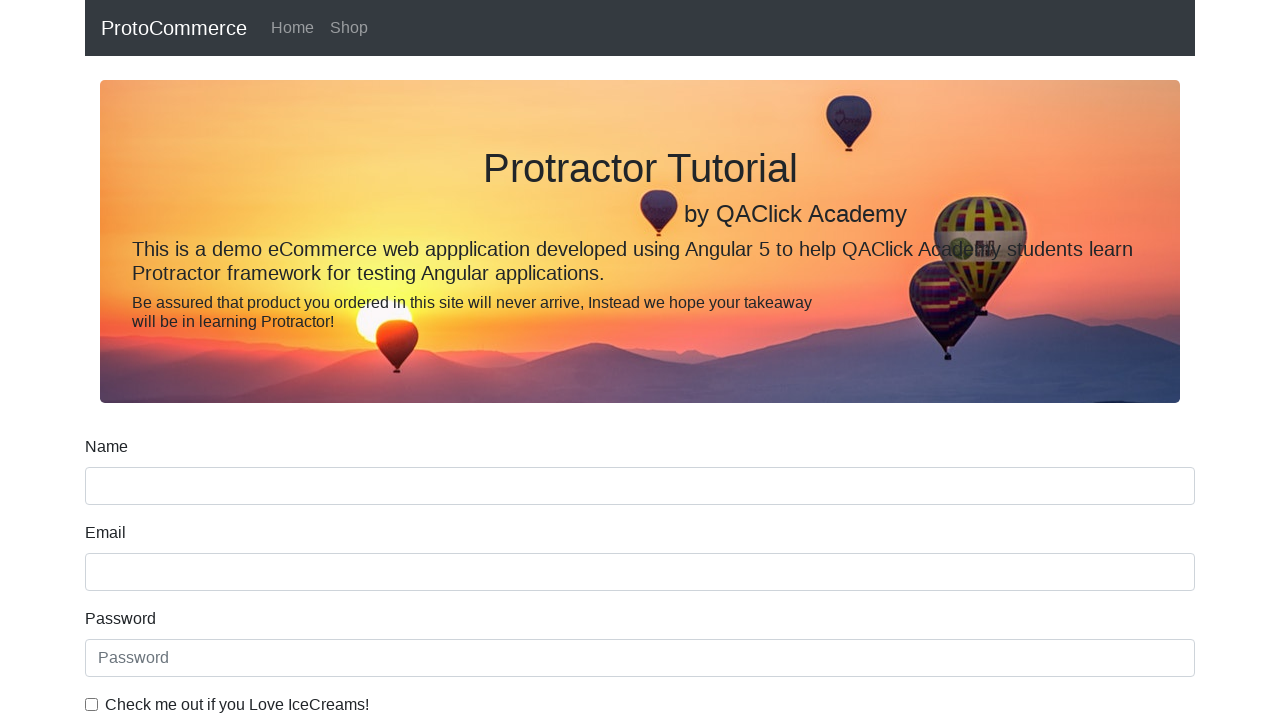

Located ice cream checkbox label element
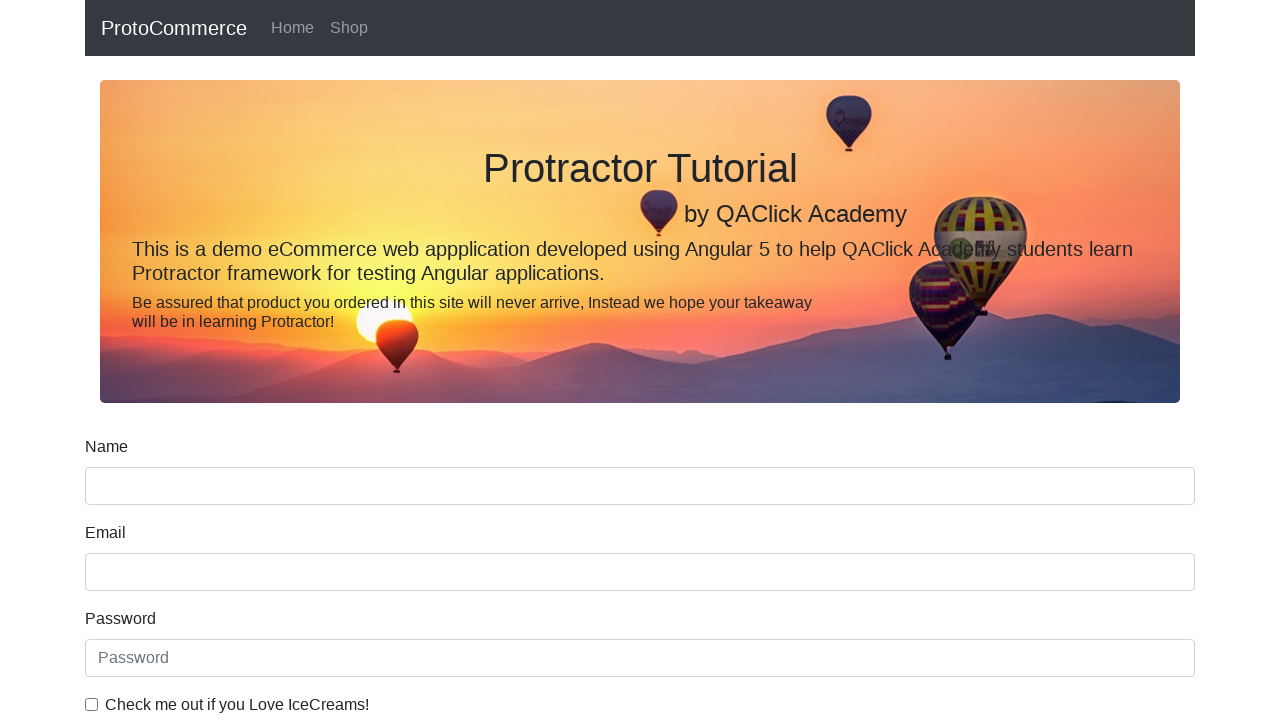

Clicked checkbox positioned to the left of ice cream label using relative locator toLeftOf at (92, 704) on #exampleCheck1
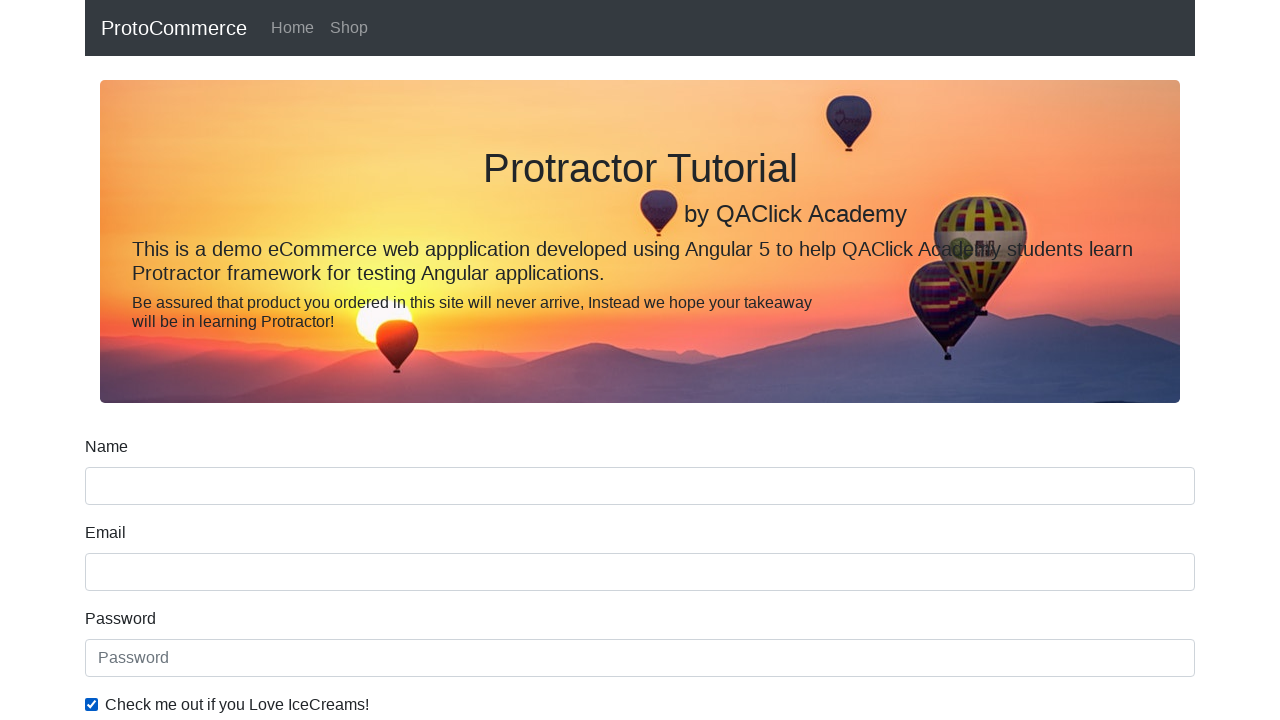

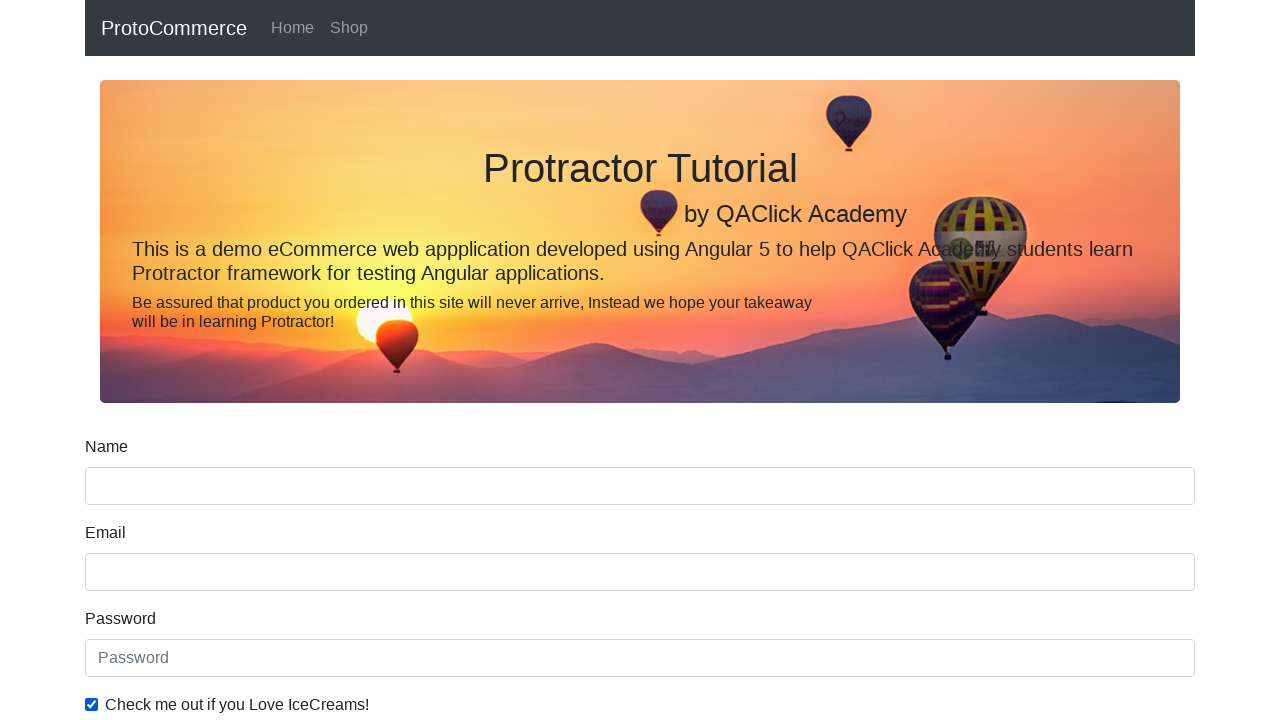